Tests broken link functionality by navigating to Elements > Links section and clicking on a link that returns 404 status

Starting URL: https://demoqa.com/

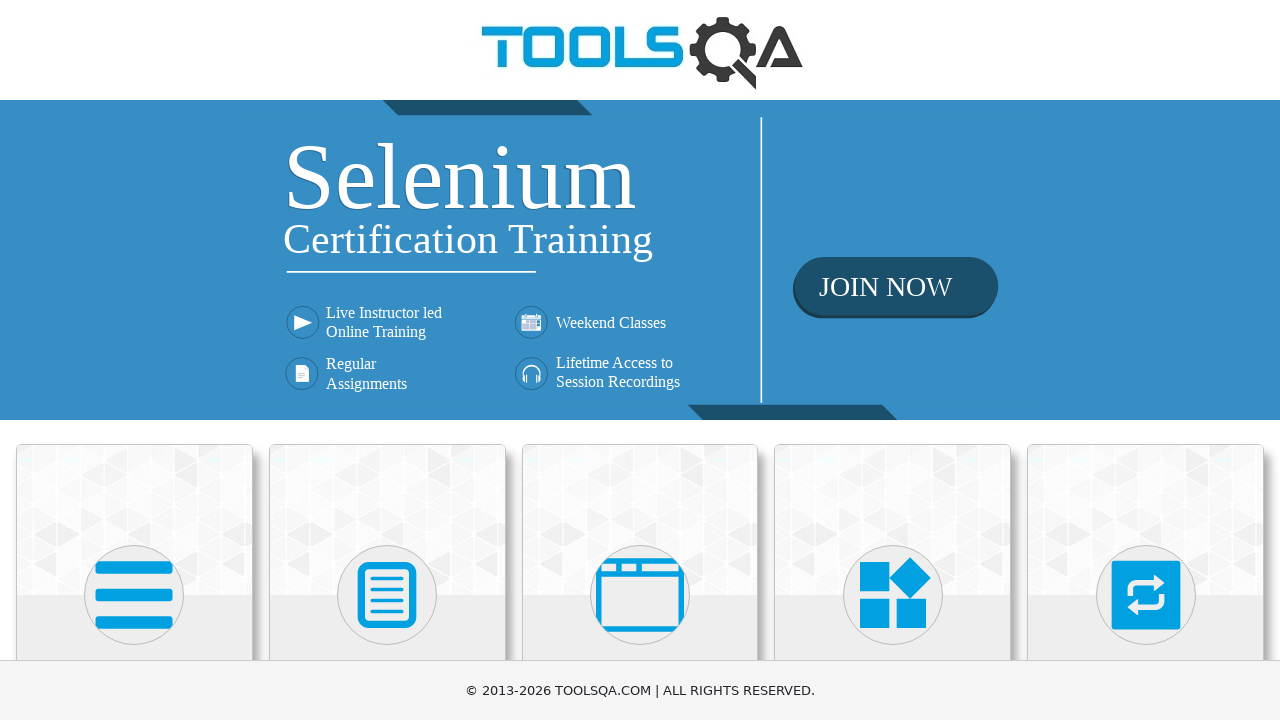

Clicked on Elements card at (134, 360) on xpath=//div[@class='card-body']/h5[text()='Elements']
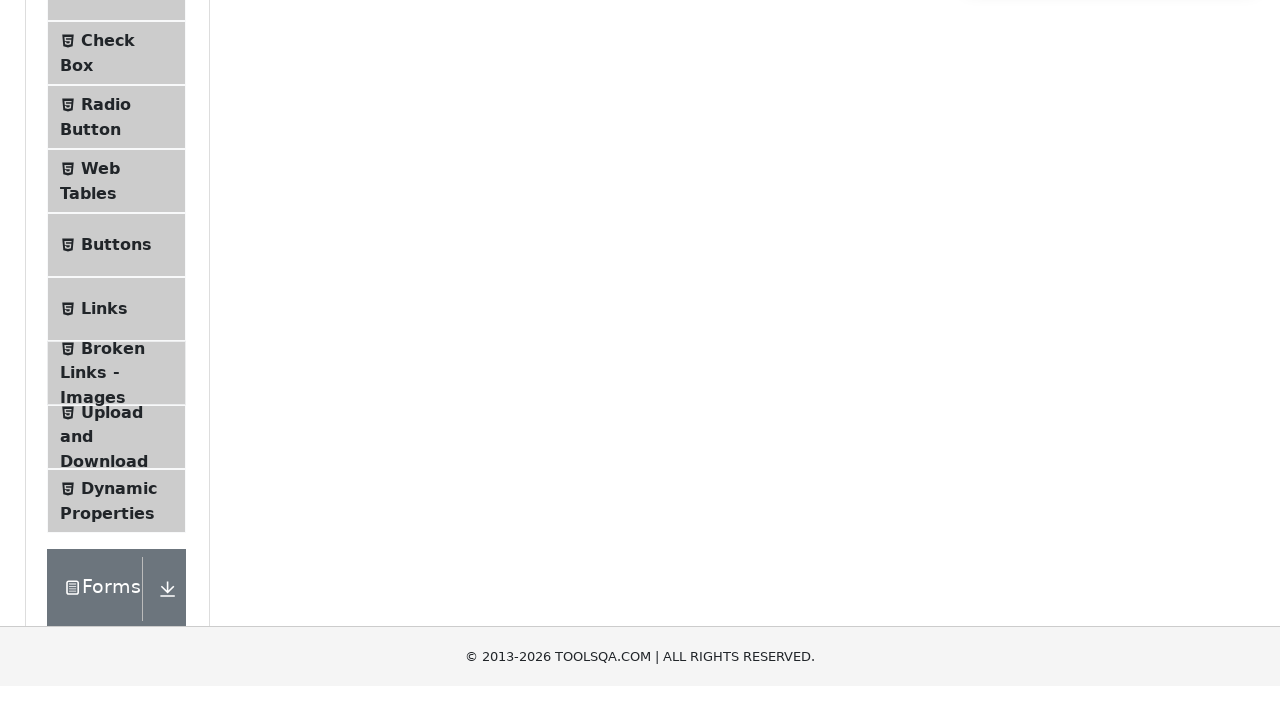

Clicked on Links menu item at (116, 581) on #item-5
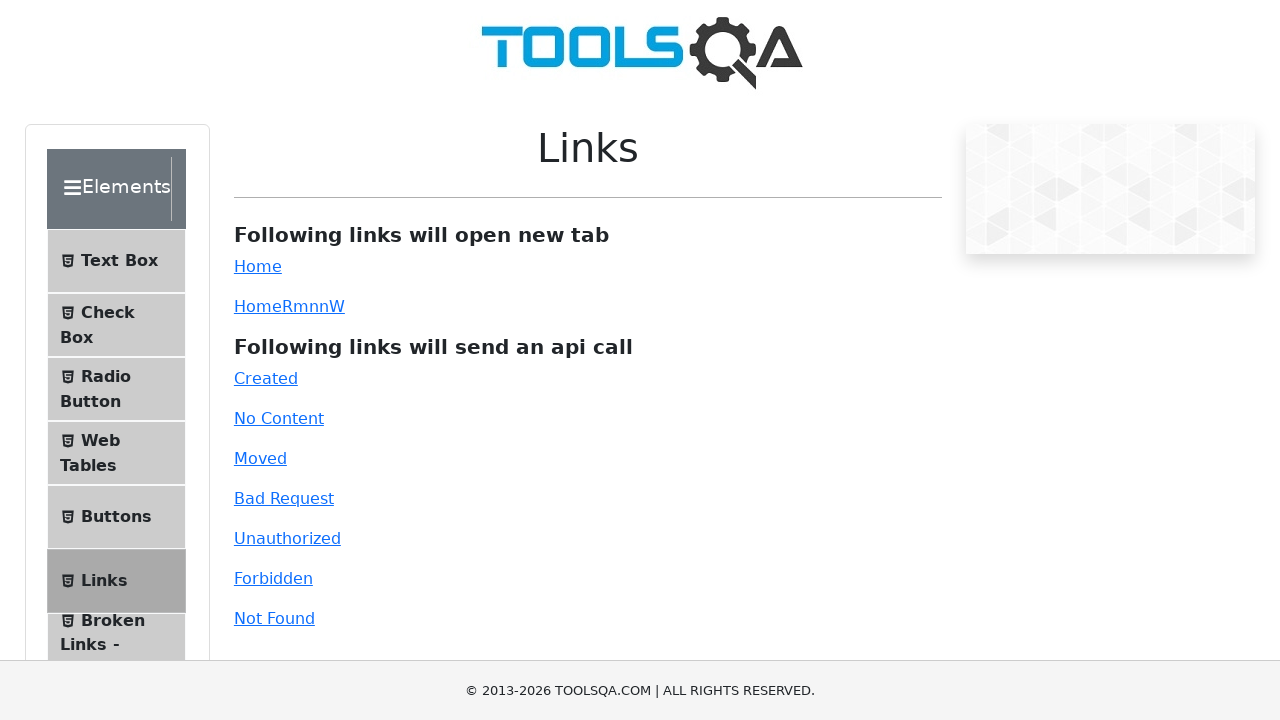

Clicked on the invalid URL link (404) at (274, 618) on #invalid-url
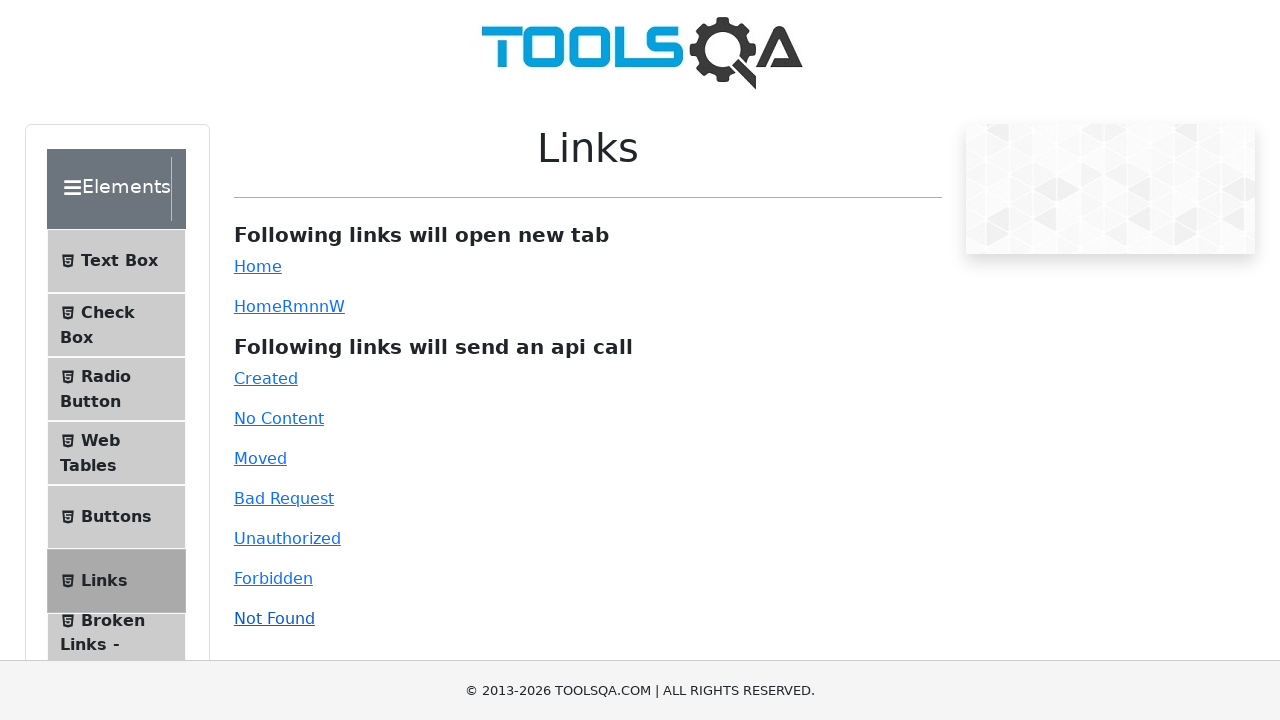

Response message appeared confirming 404 status
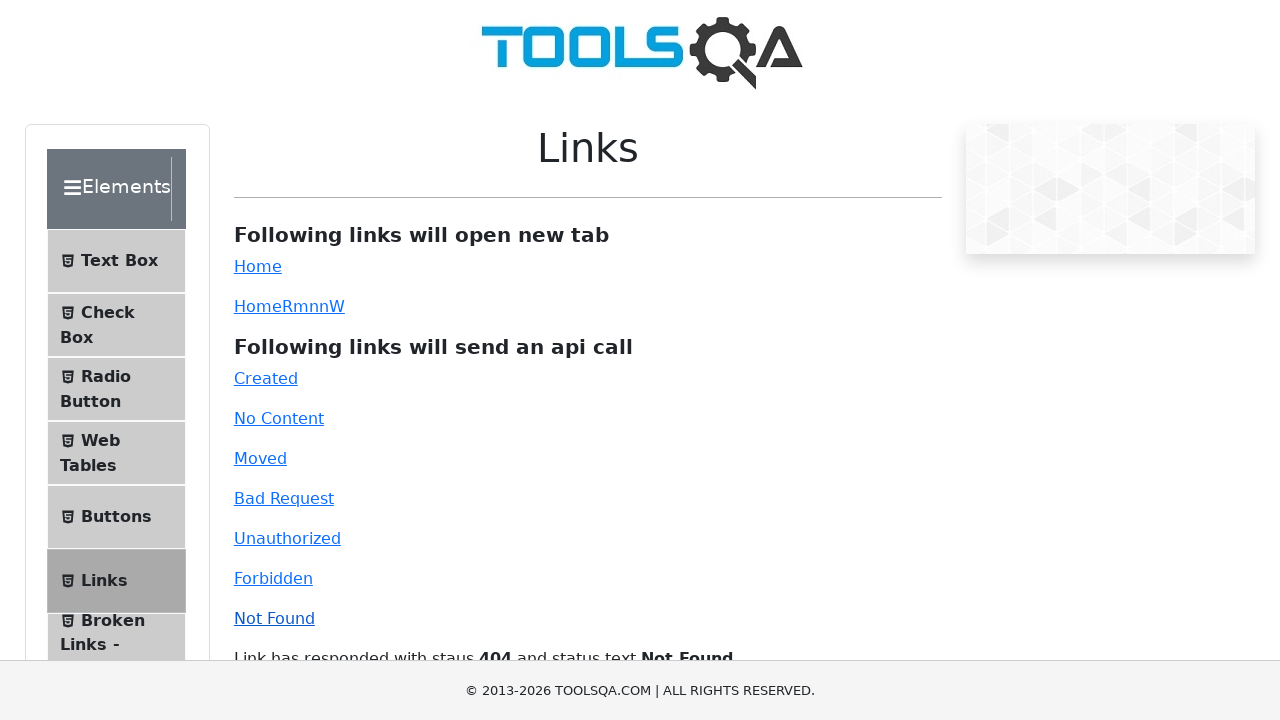

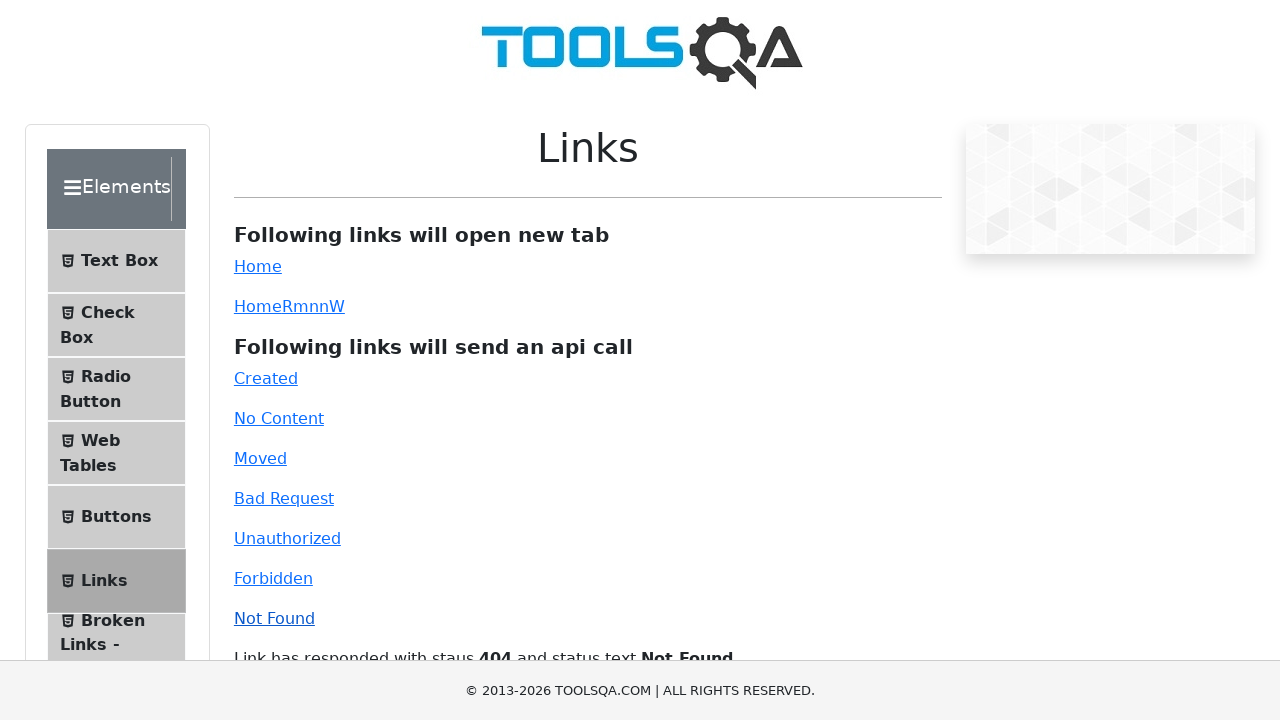